Tests navigation to the login page by clicking the Login link on the main site

Starting URL: http://eaapp.somee.com/

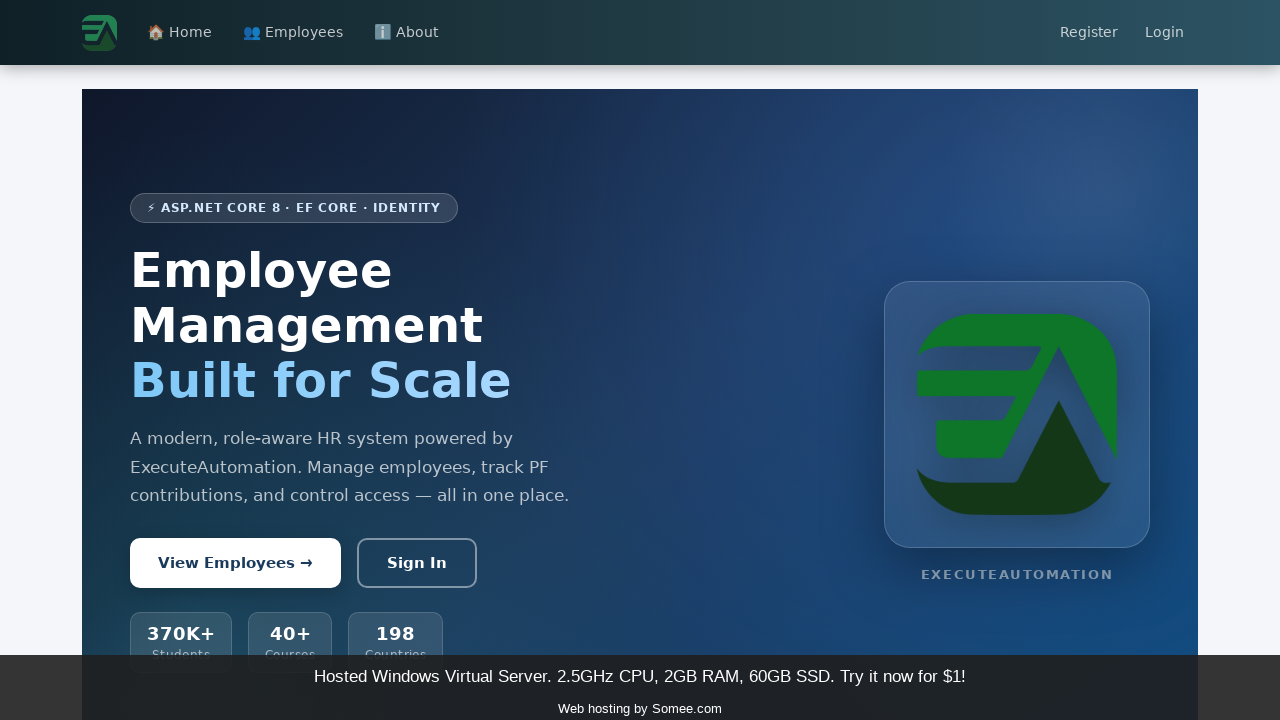

Clicked Login link on main site at (1165, 33) on text=Login
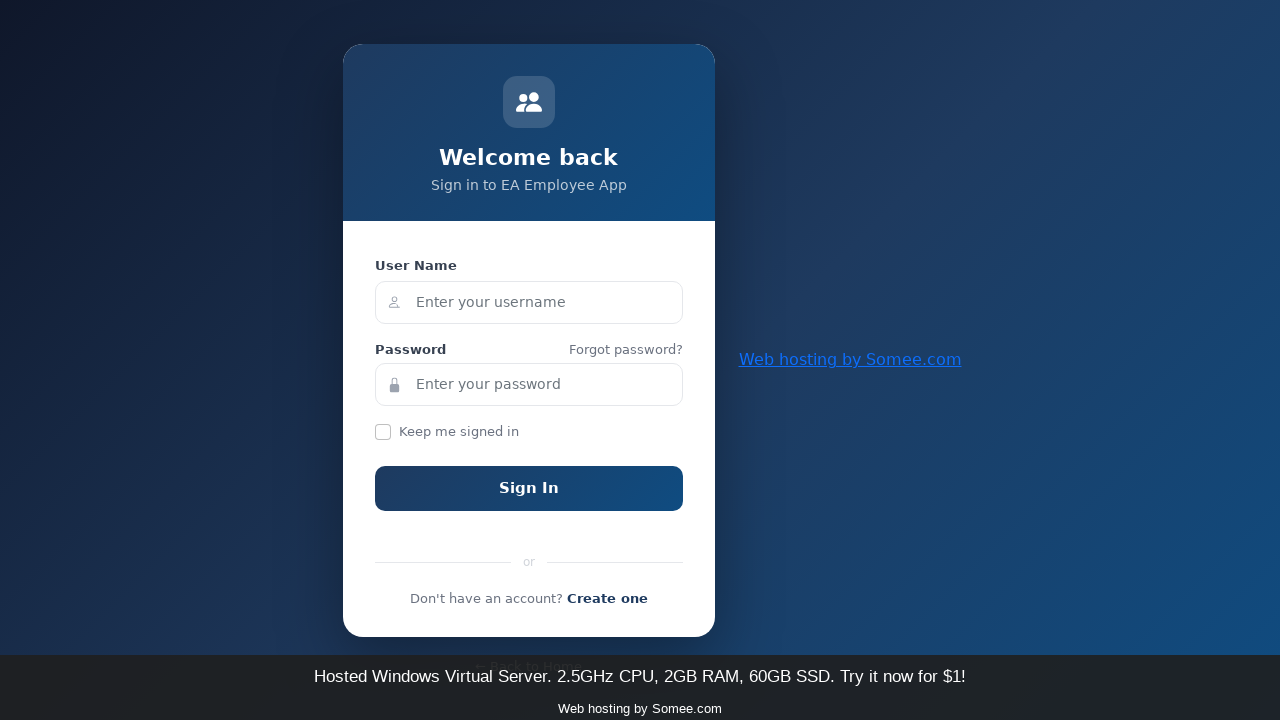

Login page loaded - UserName field is visible
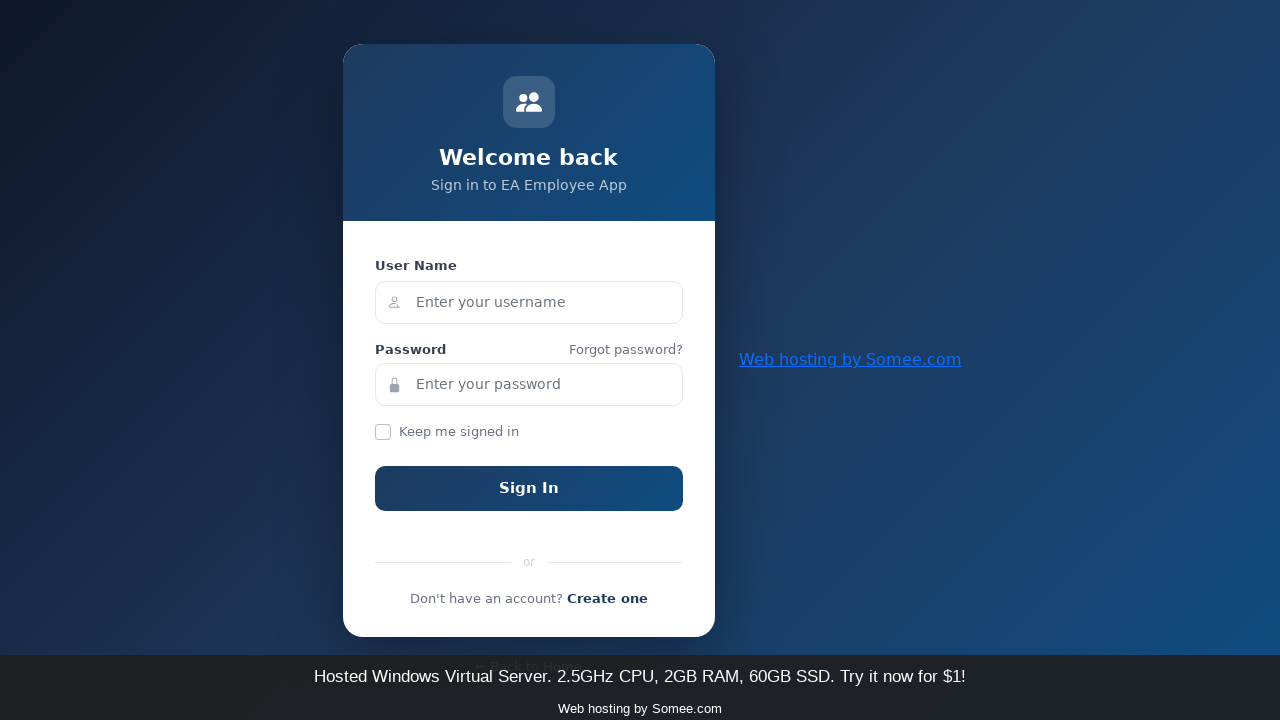

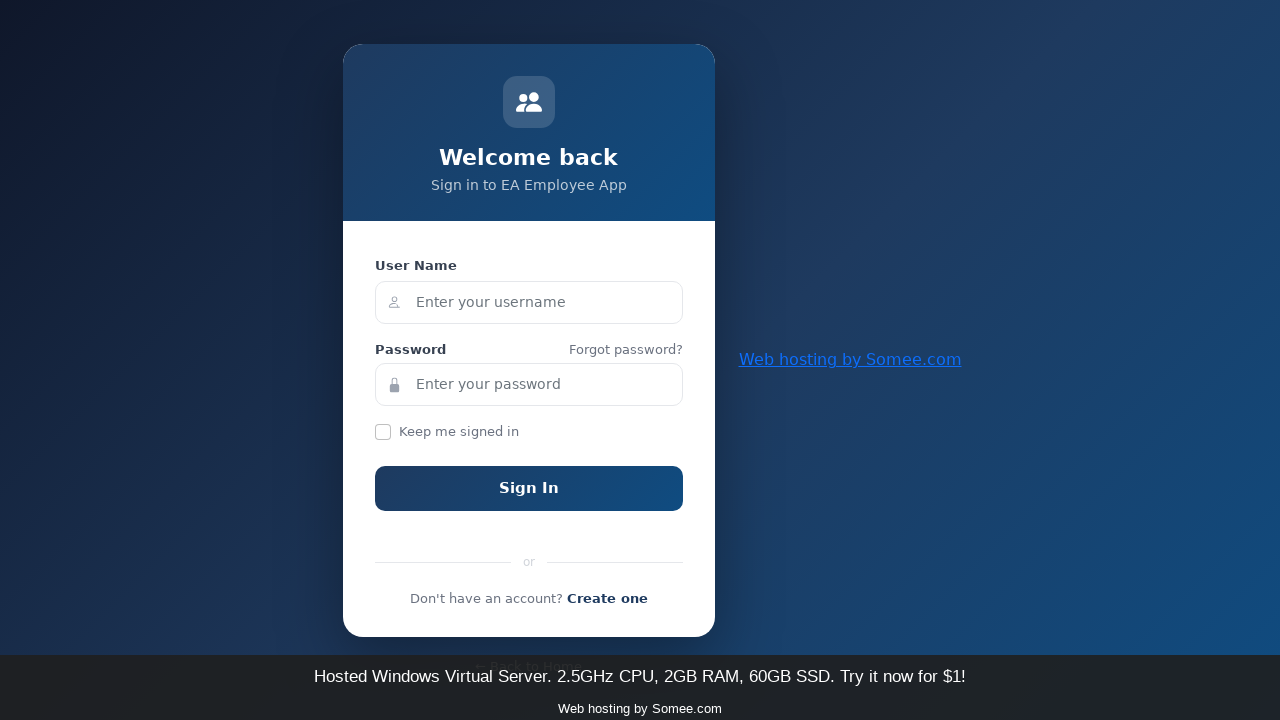